Navigates to the Demoblaze website and verifies that product listings with device names and prices are displayed correctly

Starting URL: https://www.demoblaze.com/

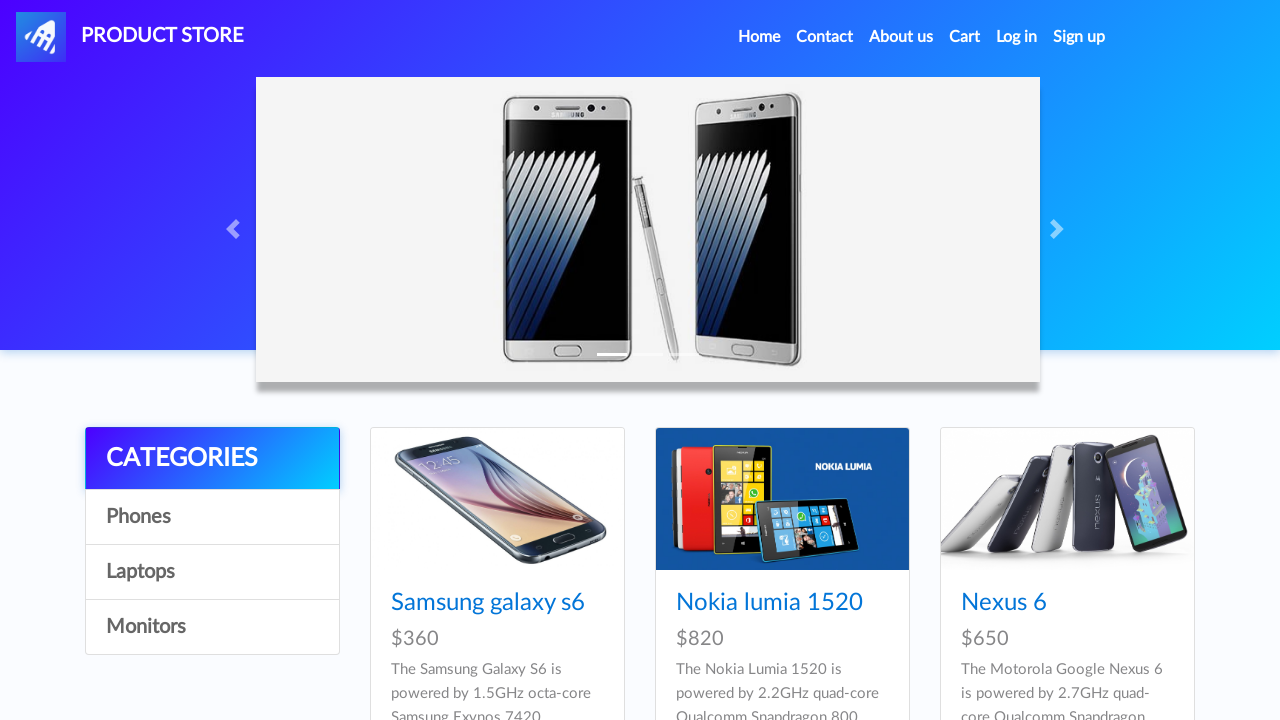

Waited for product listings to load
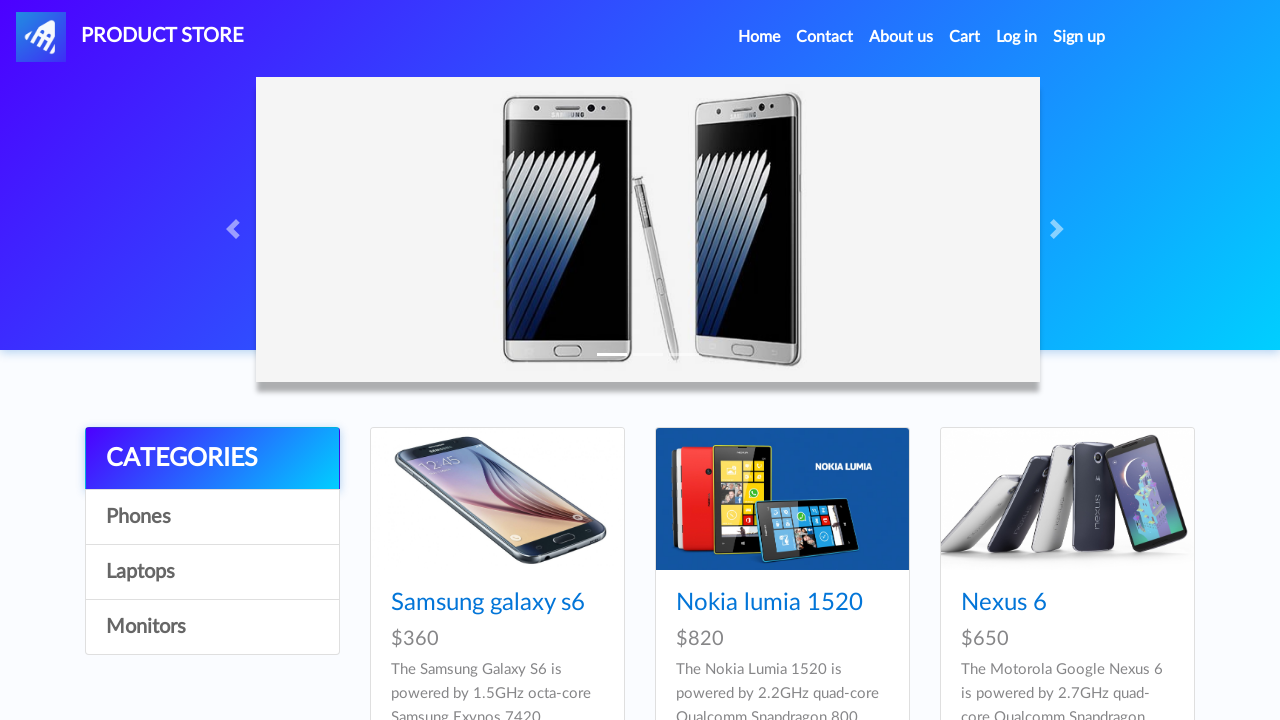

Located all device name elements
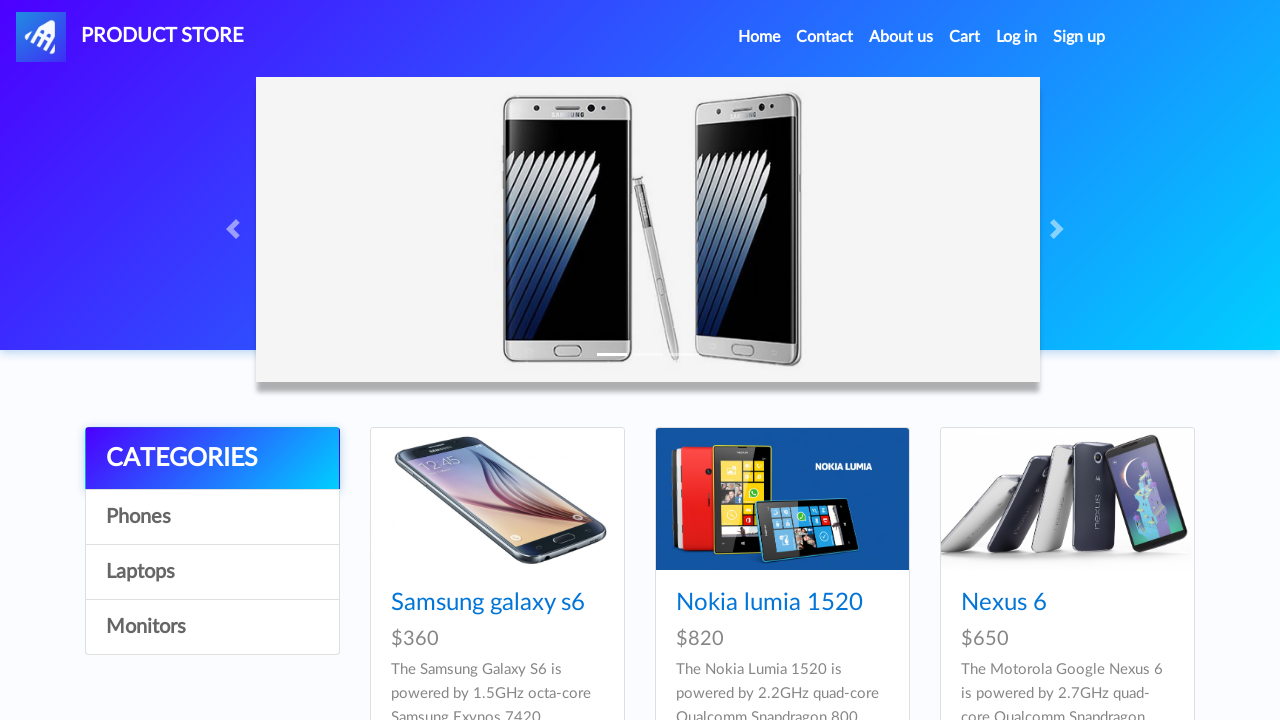

Verified that device names are present on the page
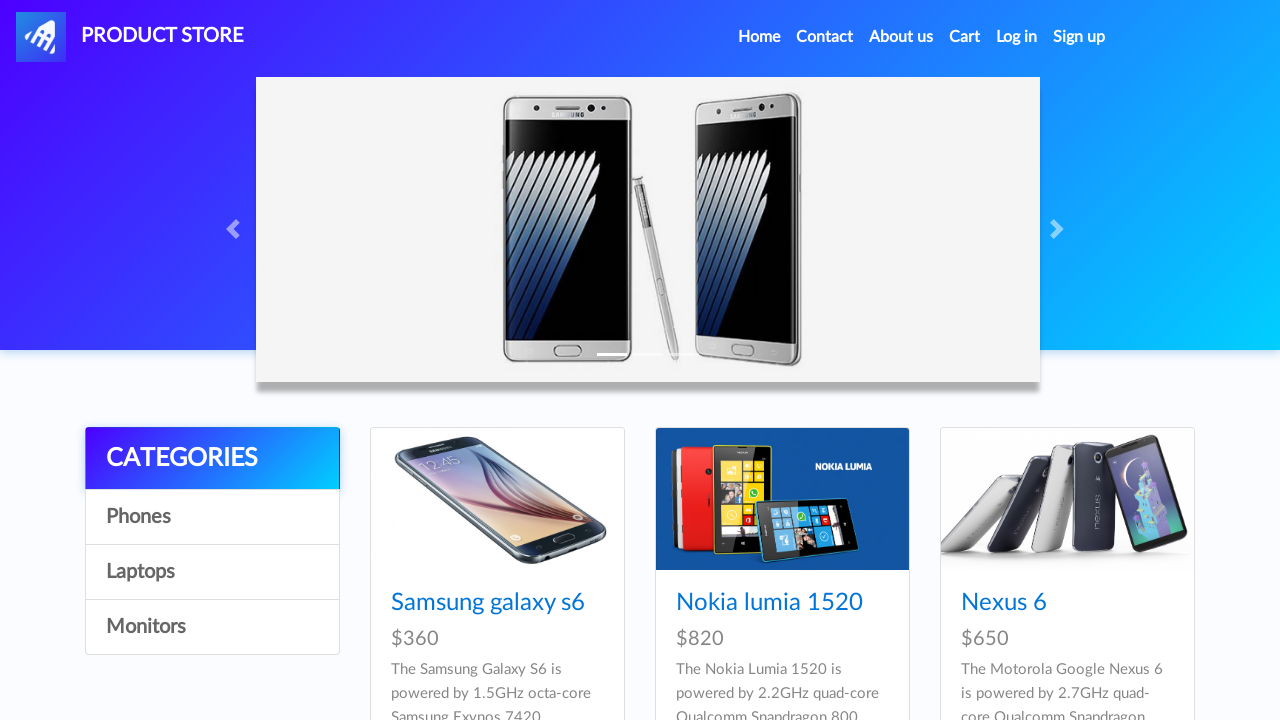

Located all device price elements
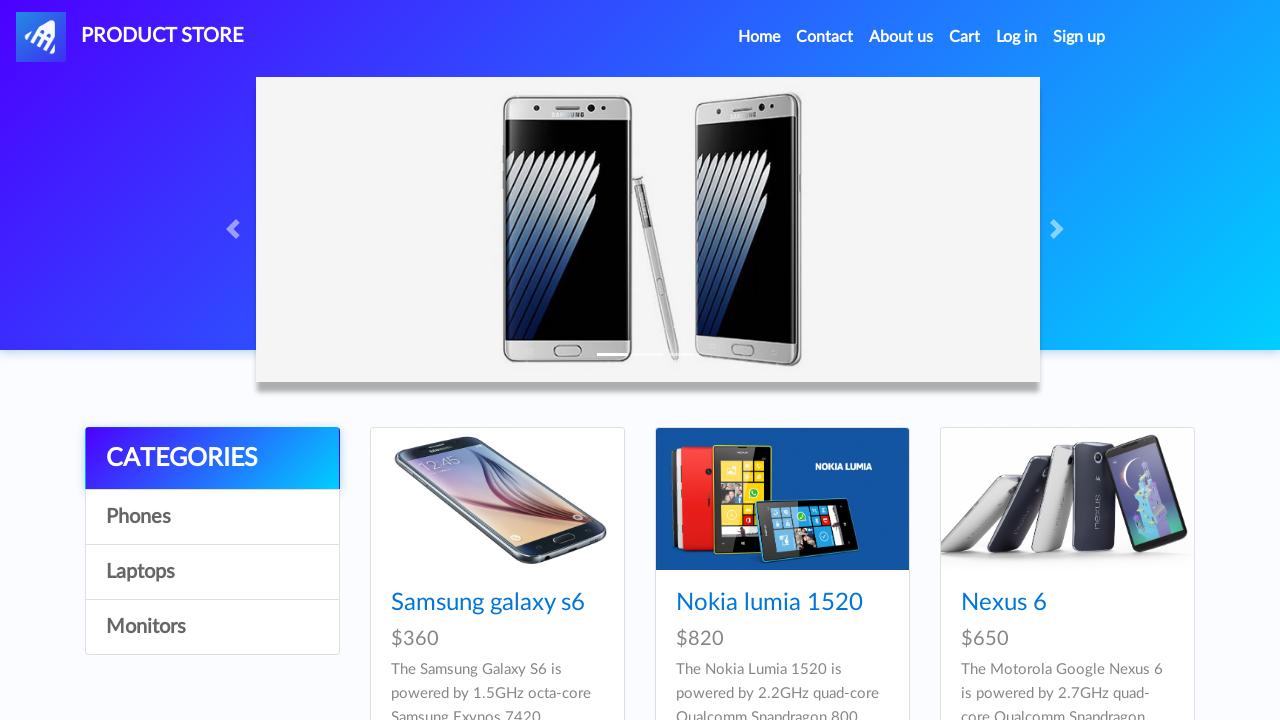

Verified that device prices are present on the page
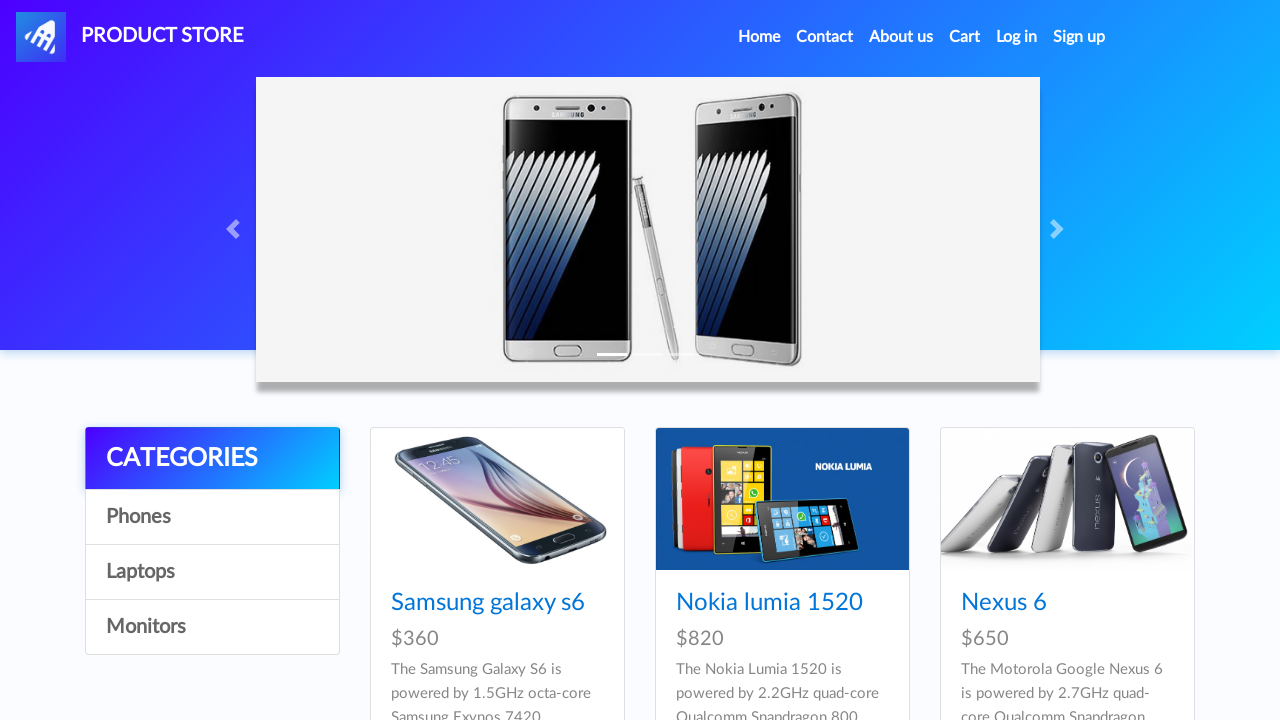

Verified that device names and prices counts match
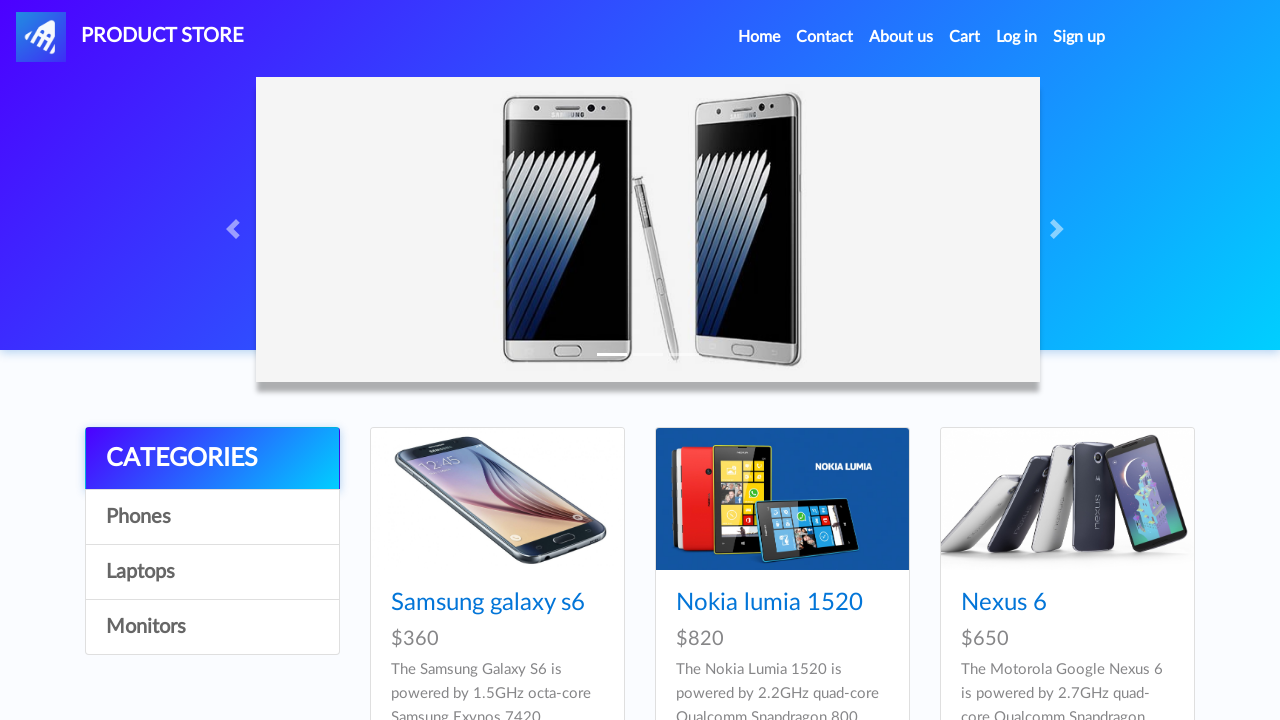

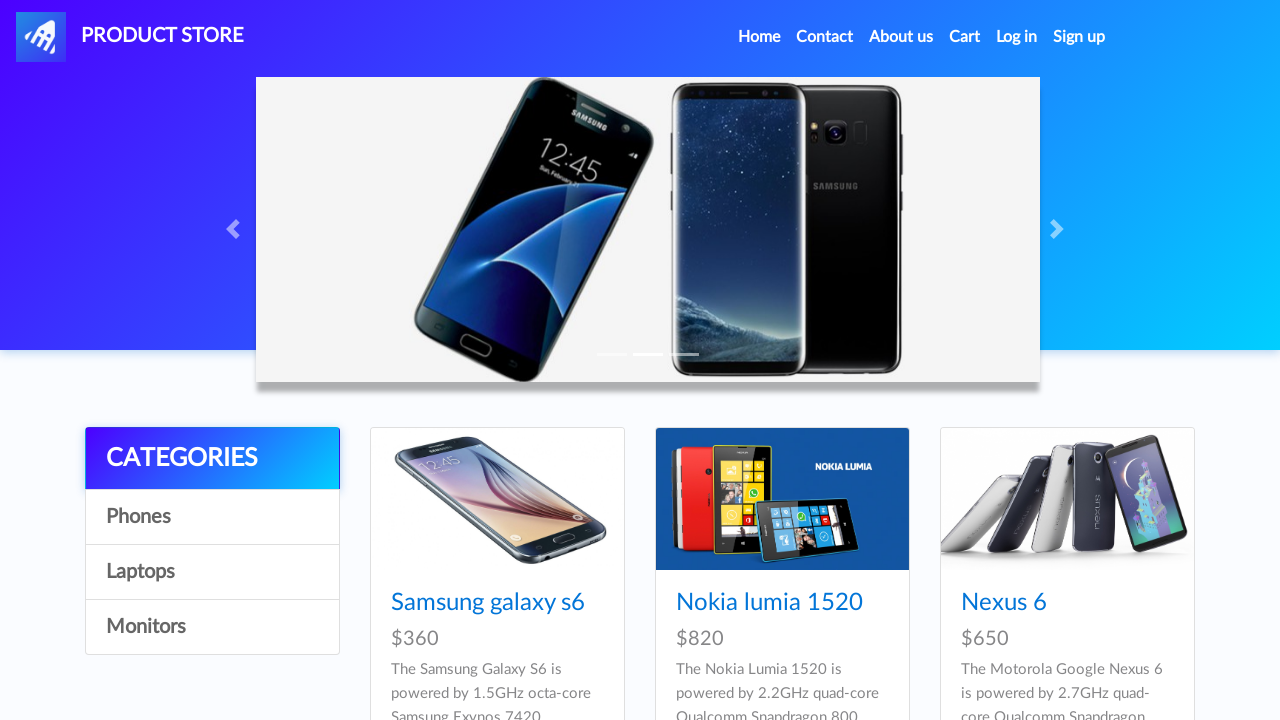